Tests jQuery UI datepicker functionality by opening the calendar, navigating to July, and selecting the 18th day of the month.

Starting URL: https://jqueryui.com/datepicker/

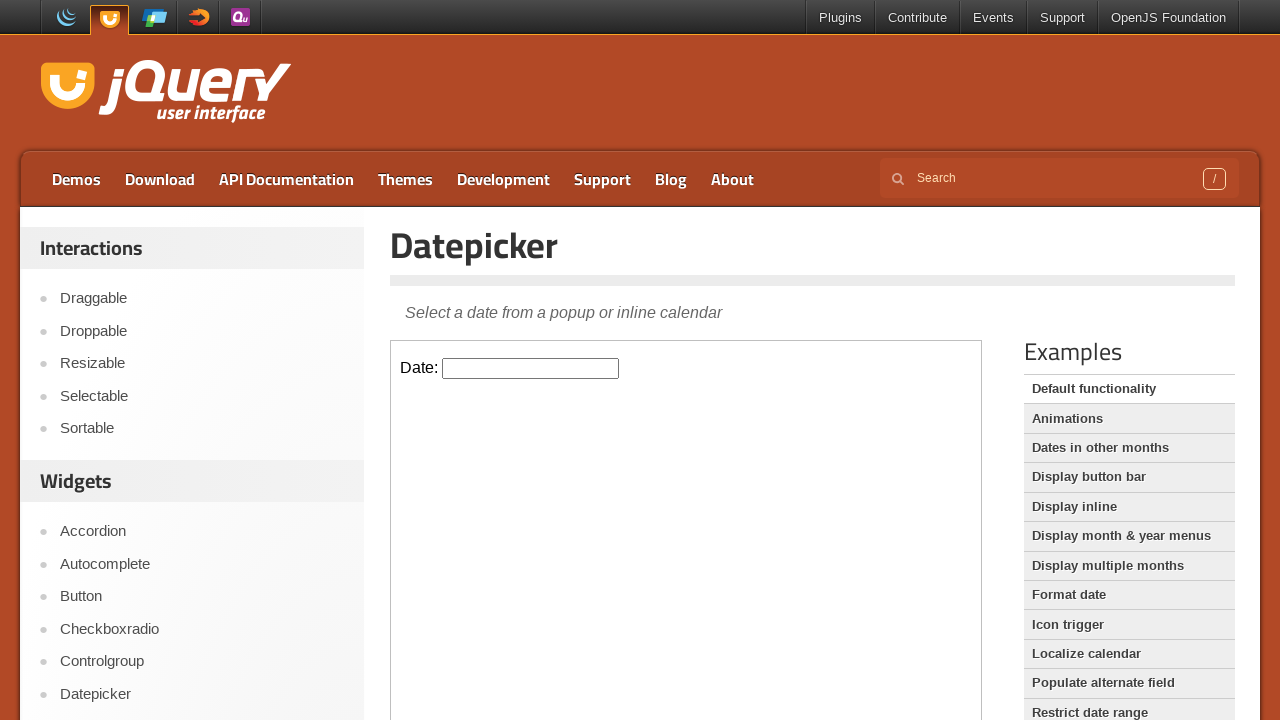

Located iframe containing the datepicker
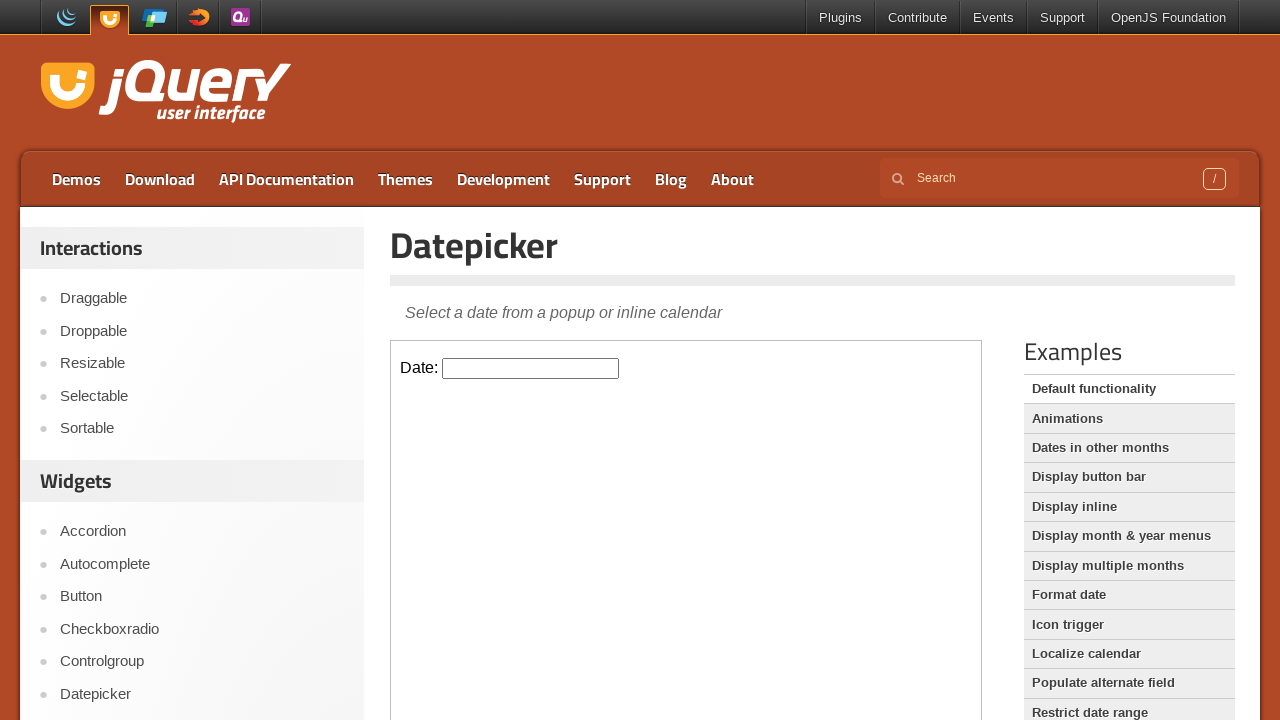

Clicked datepicker input to open calendar at (531, 368) on iframe >> nth=0 >> internal:control=enter-frame >> #datepicker
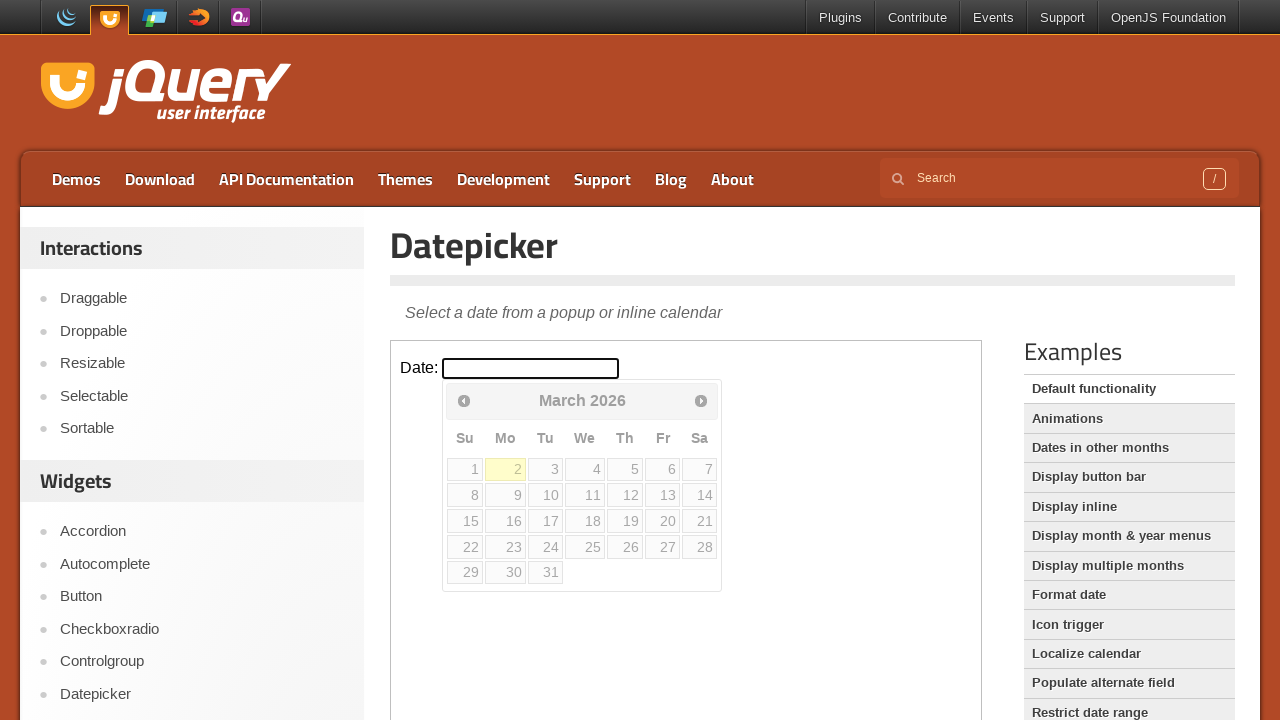

Retrieved current month text: March
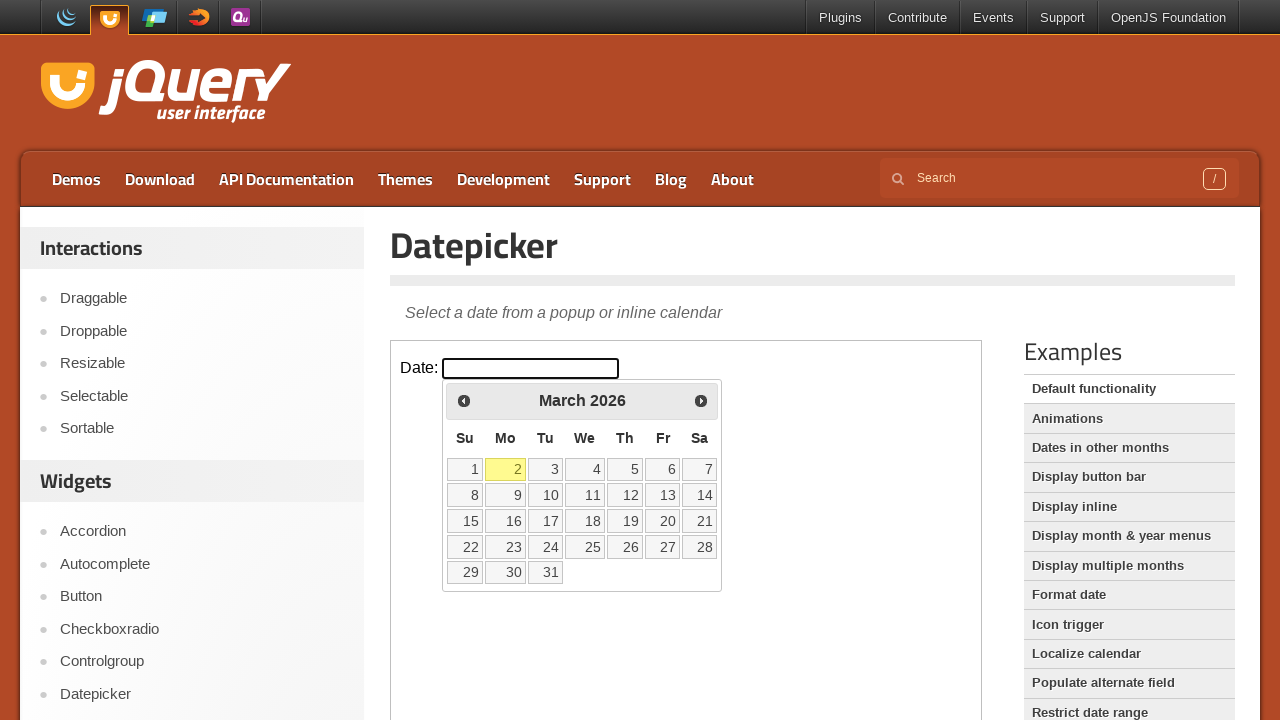

Clicked next month navigation button at (701, 400) on iframe >> nth=0 >> internal:control=enter-frame >> .ui-icon-circle-triangle-e
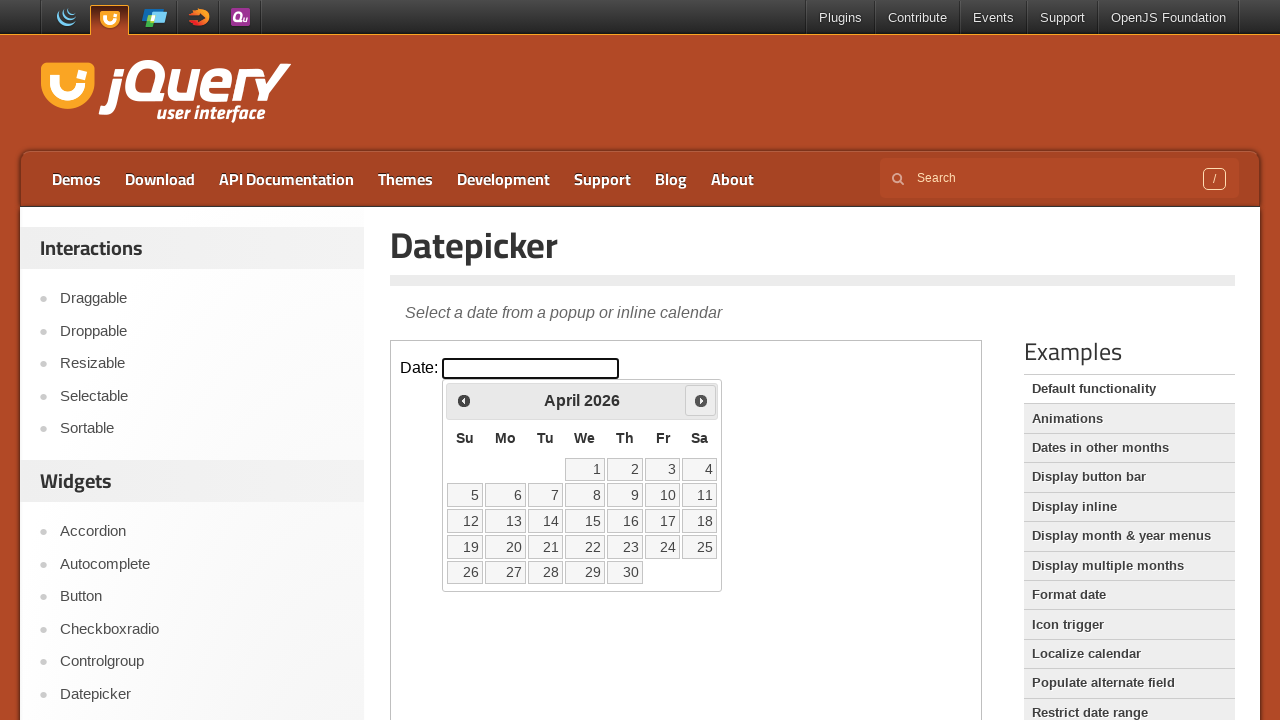

Waited 300ms for calendar transition
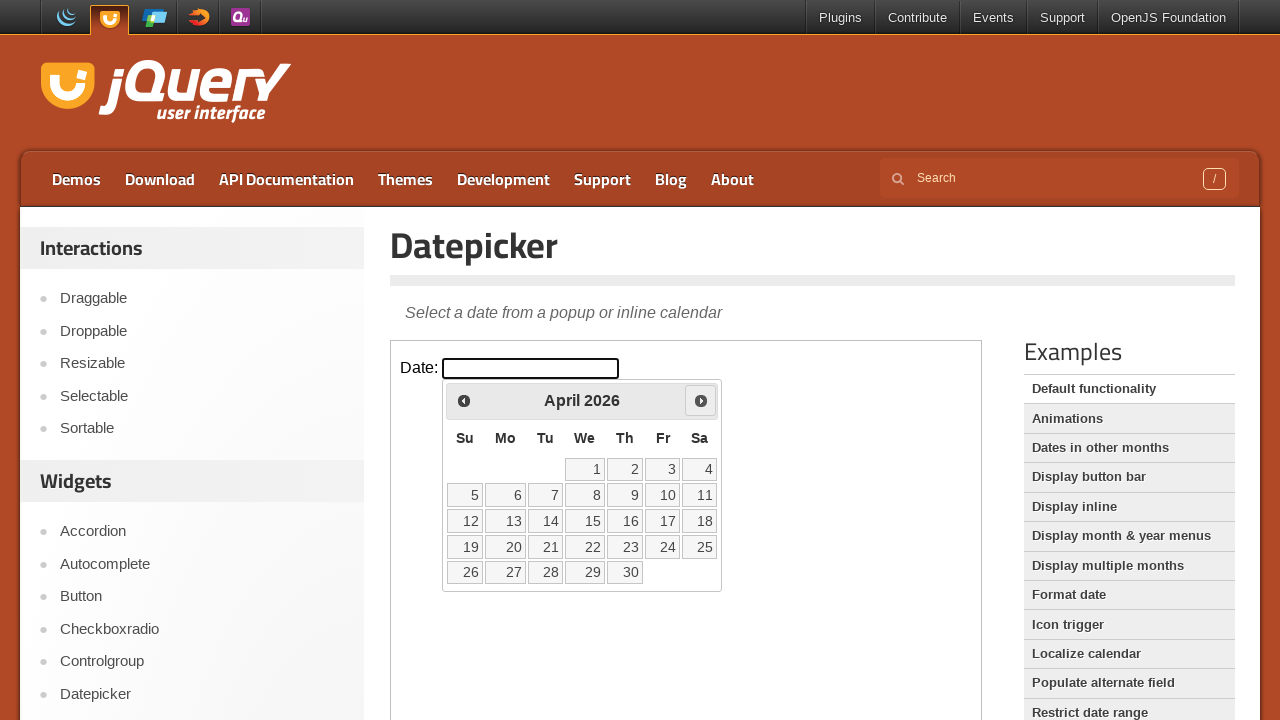

Retrieved current month text: April
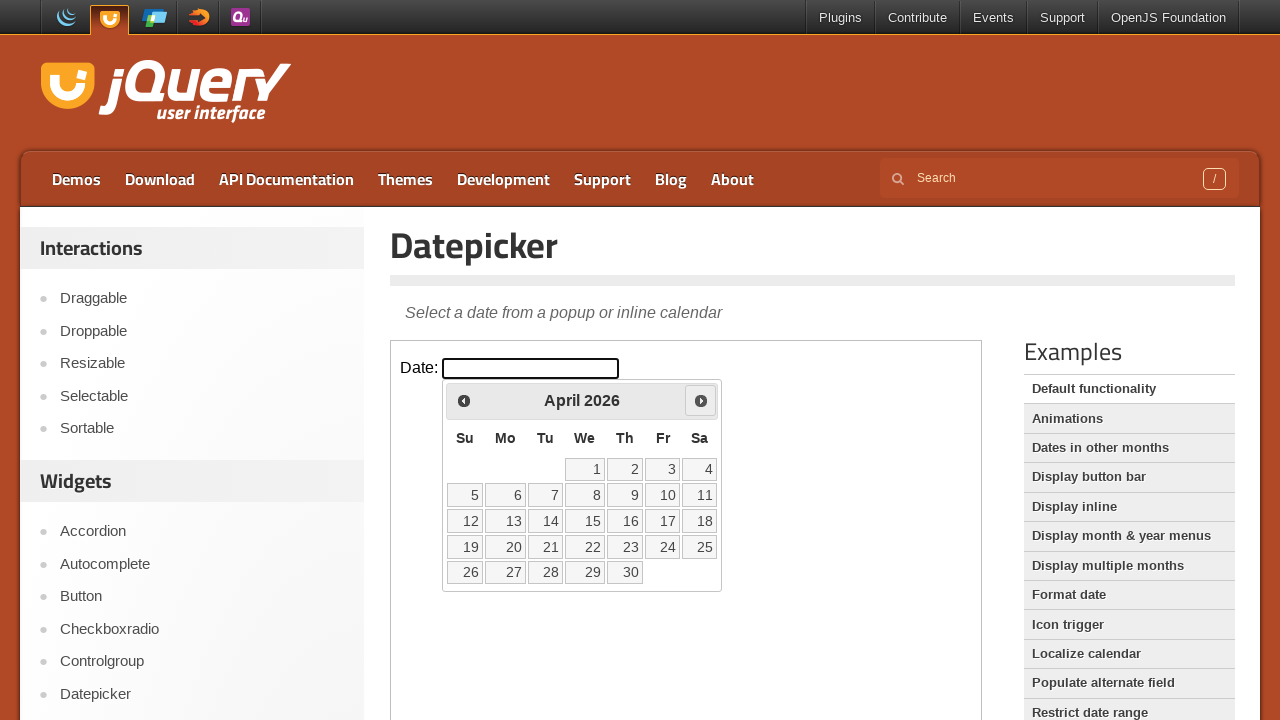

Clicked next month navigation button at (701, 400) on iframe >> nth=0 >> internal:control=enter-frame >> .ui-icon-circle-triangle-e
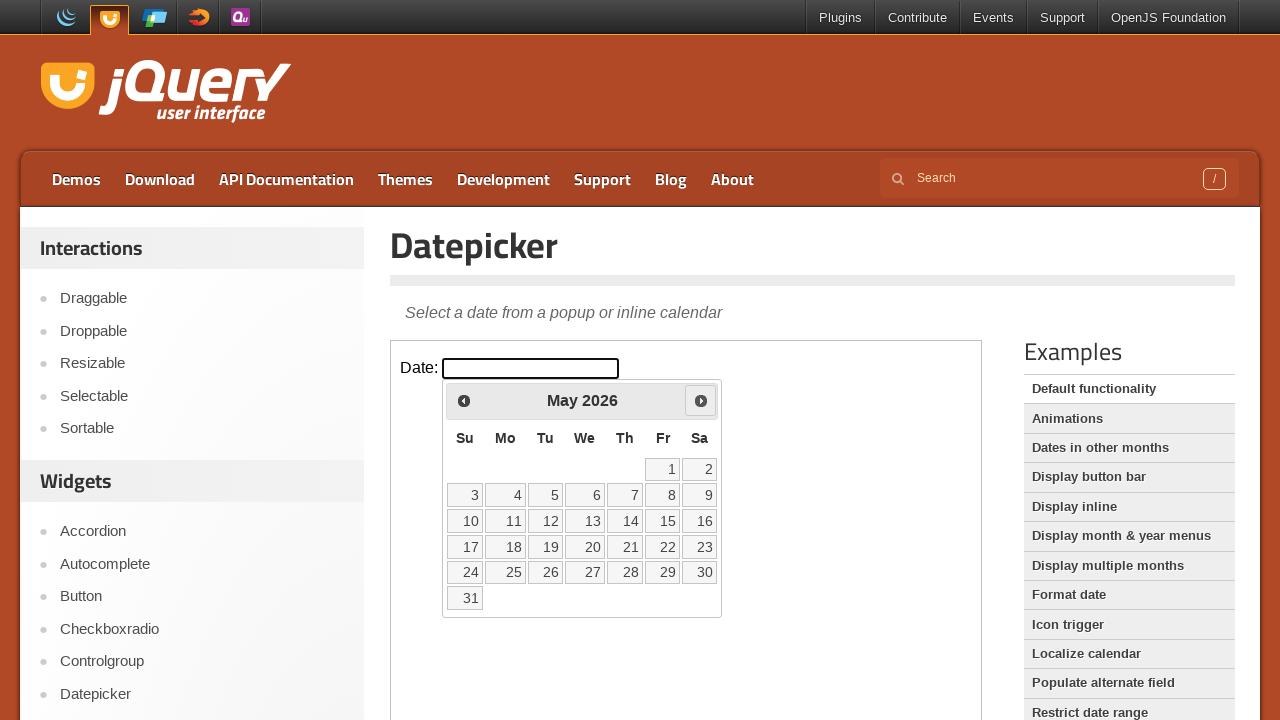

Waited 300ms for calendar transition
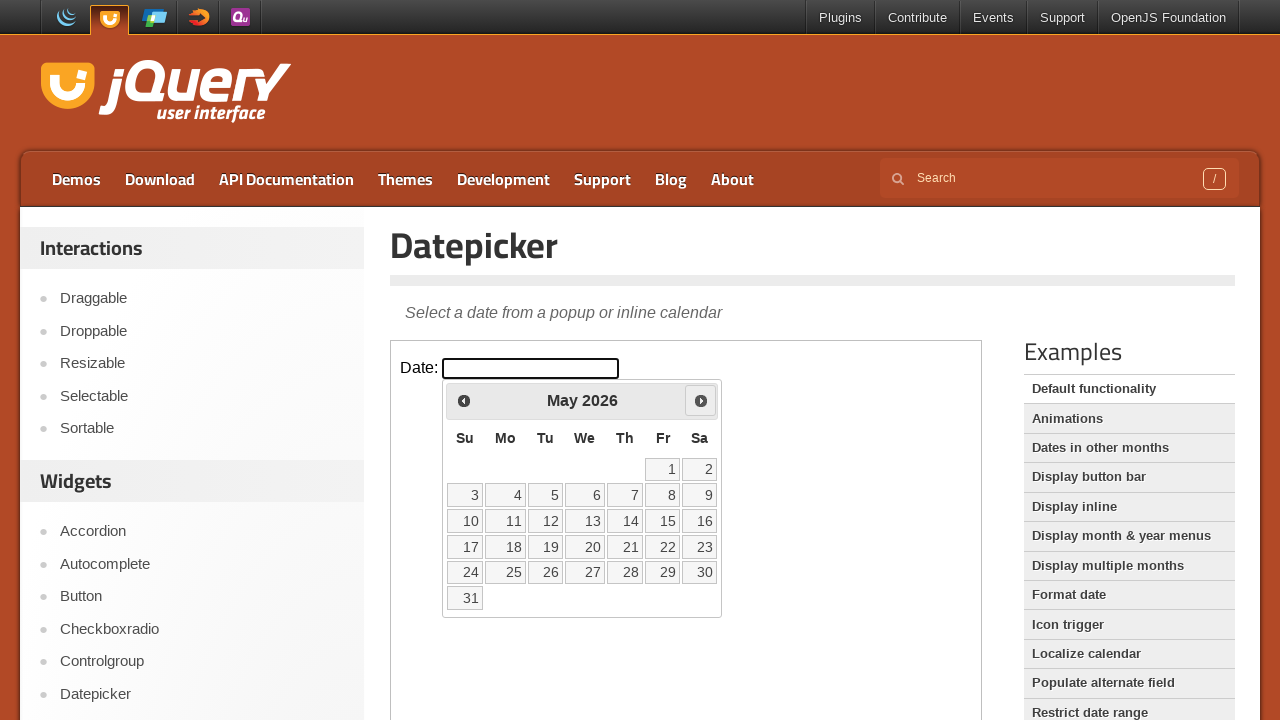

Retrieved current month text: May
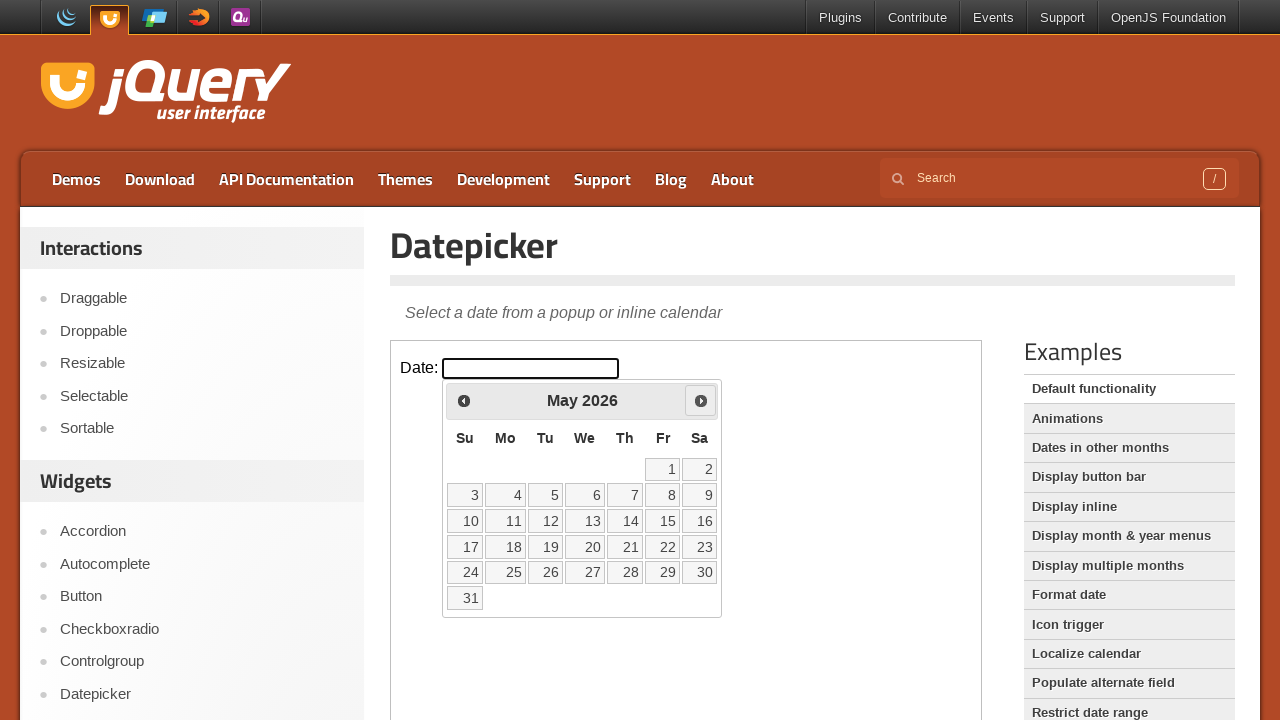

Clicked next month navigation button at (701, 400) on iframe >> nth=0 >> internal:control=enter-frame >> .ui-icon-circle-triangle-e
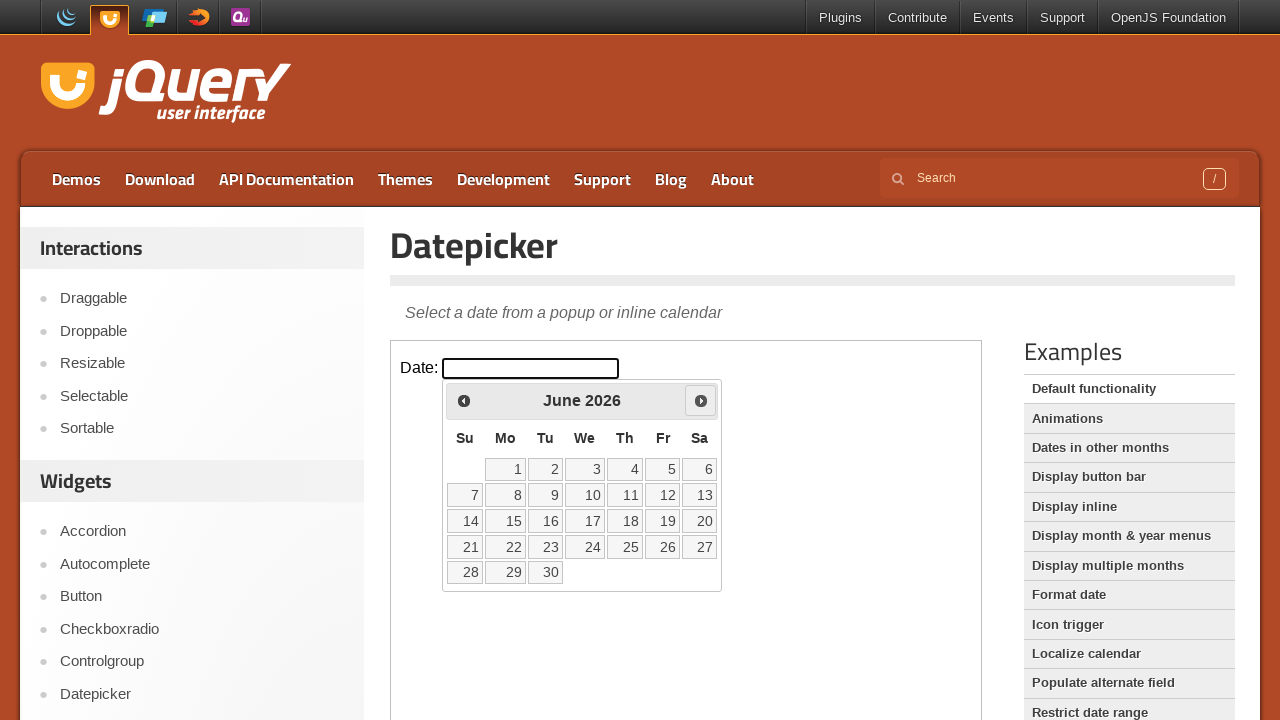

Waited 300ms for calendar transition
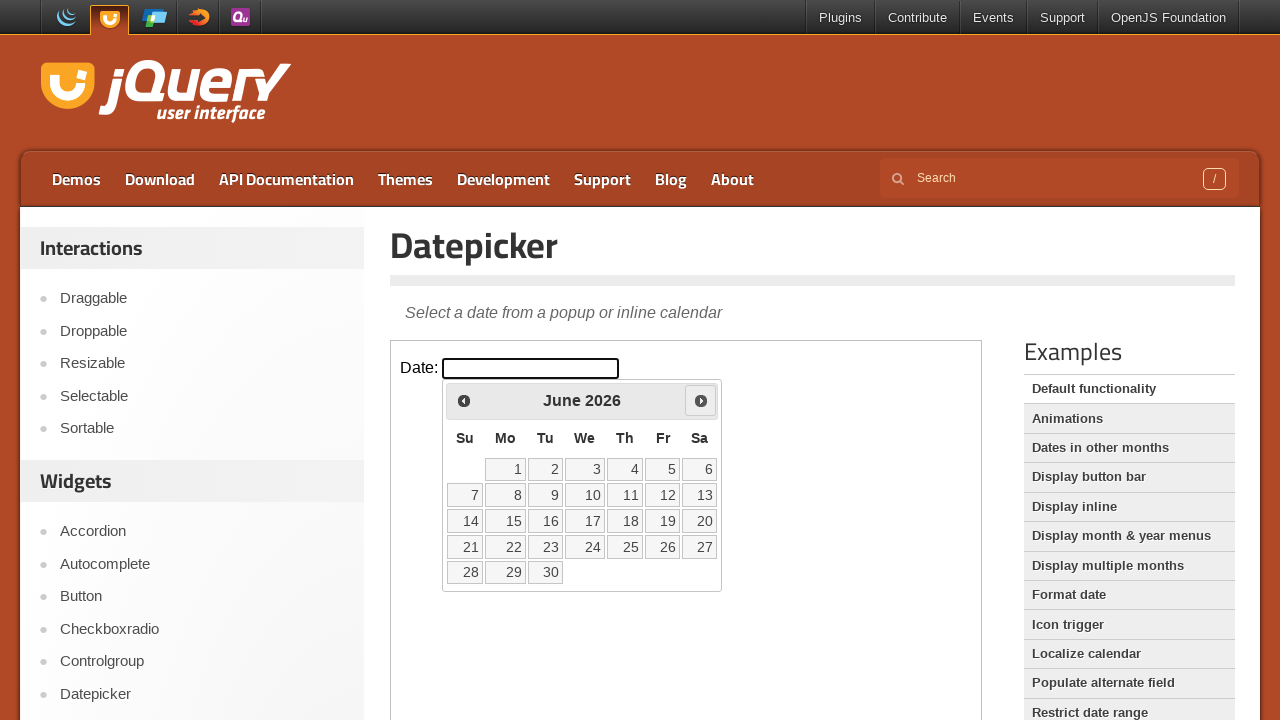

Retrieved current month text: June
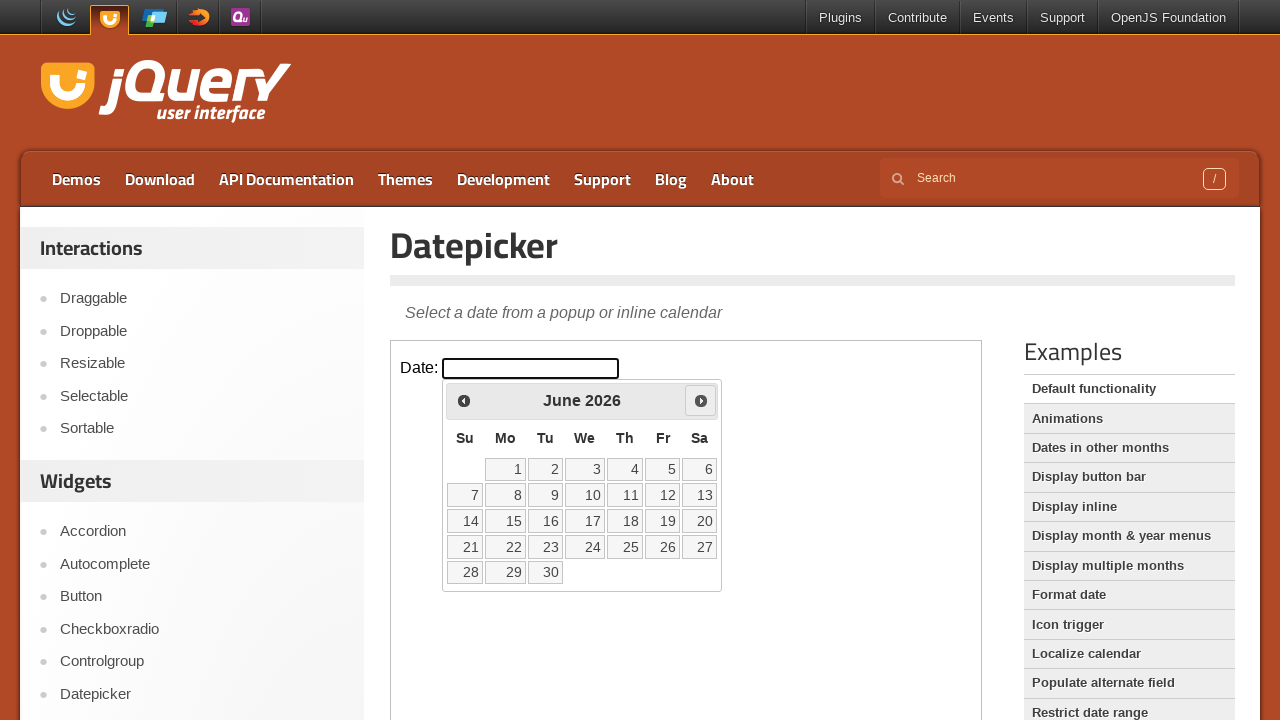

Clicked next month navigation button at (701, 400) on iframe >> nth=0 >> internal:control=enter-frame >> .ui-icon-circle-triangle-e
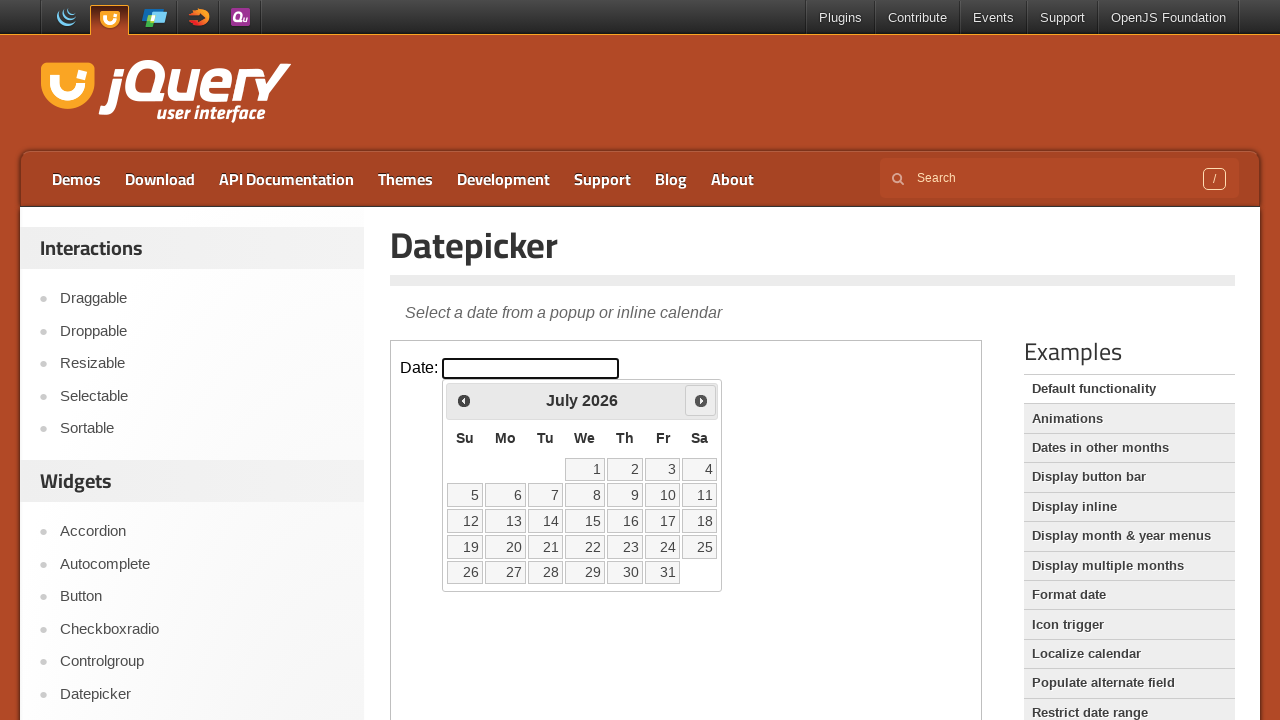

Waited 300ms for calendar transition
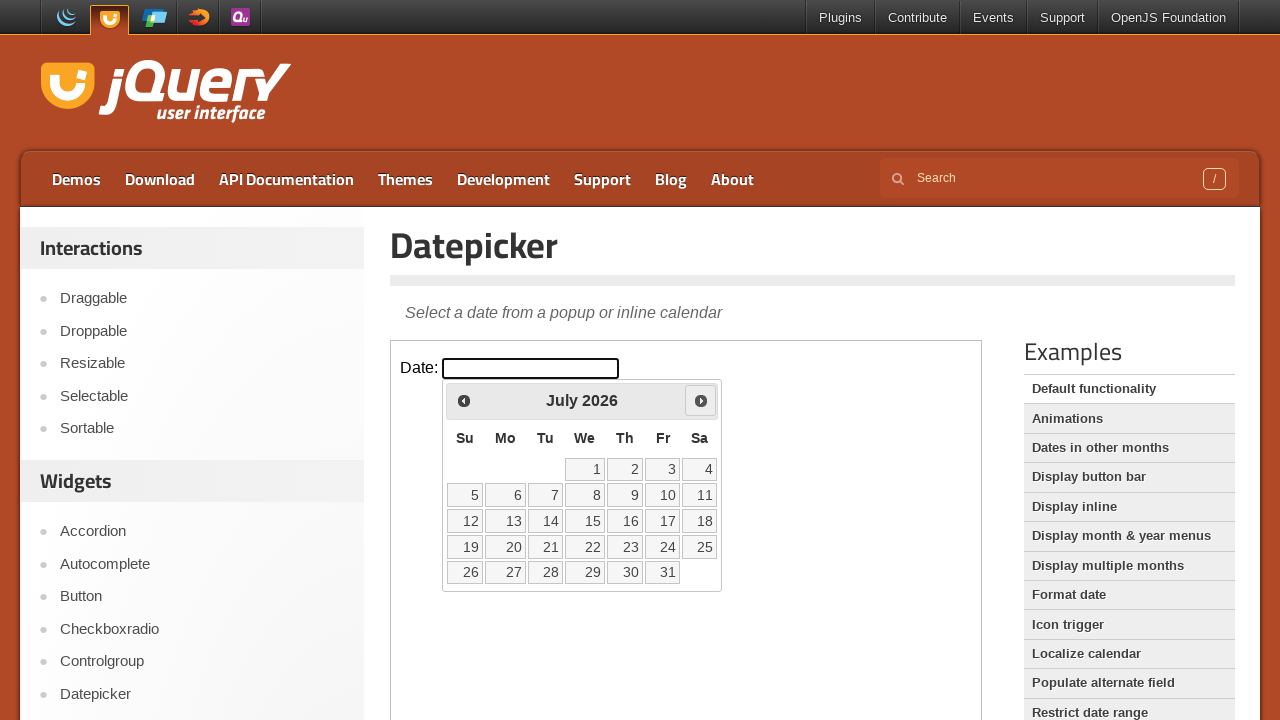

Retrieved current month text: July
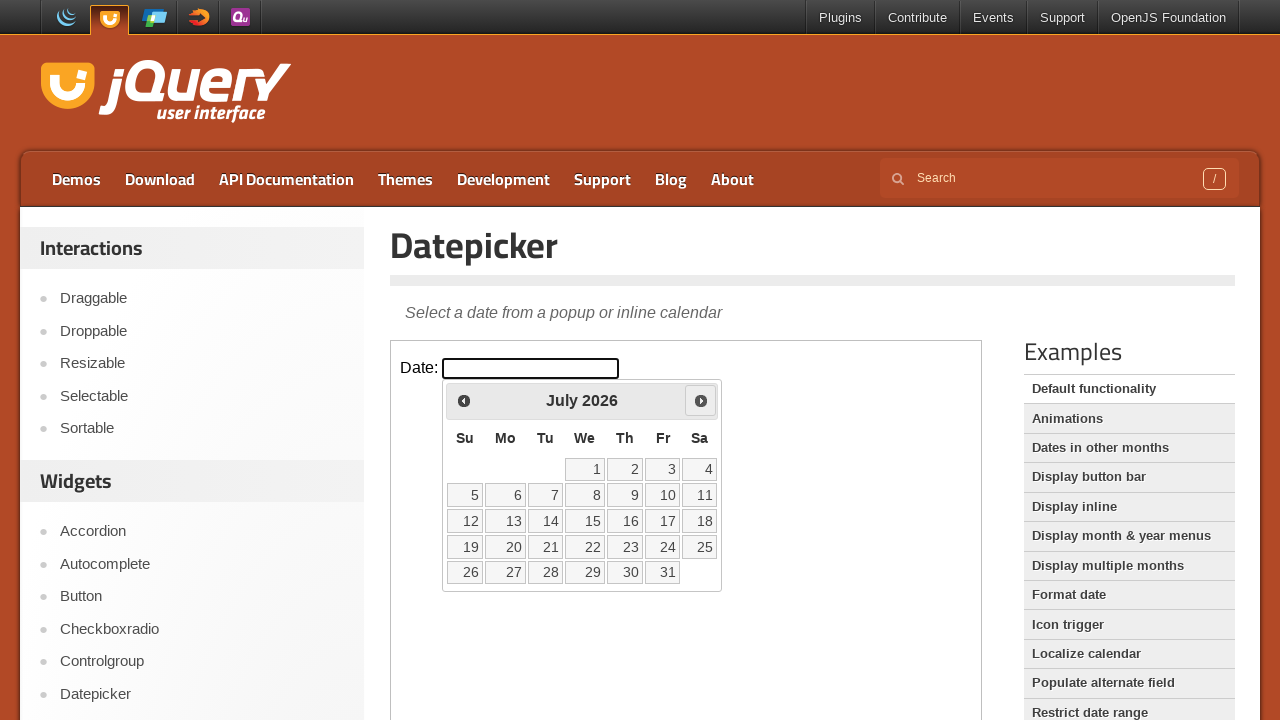

Selected the 18th day from the July calendar at (700, 521) on iframe >> nth=0 >> internal:control=enter-frame >> td[data-handler='selectDay'] 
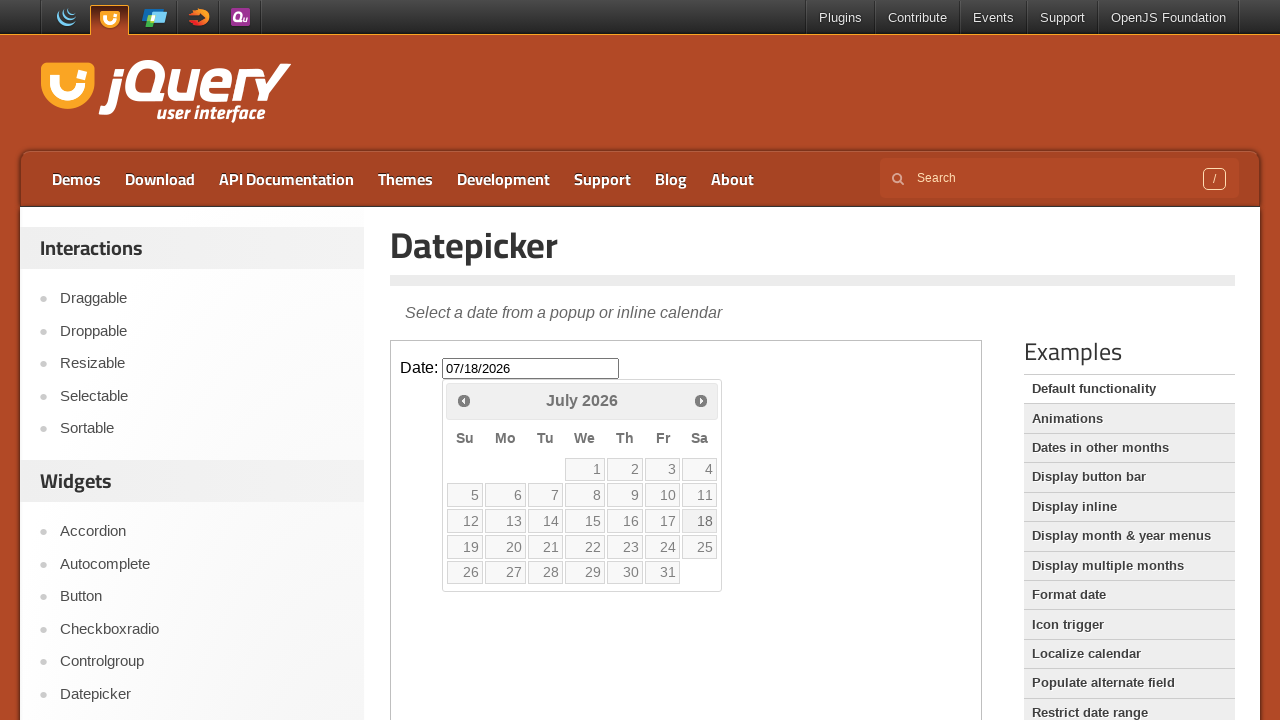

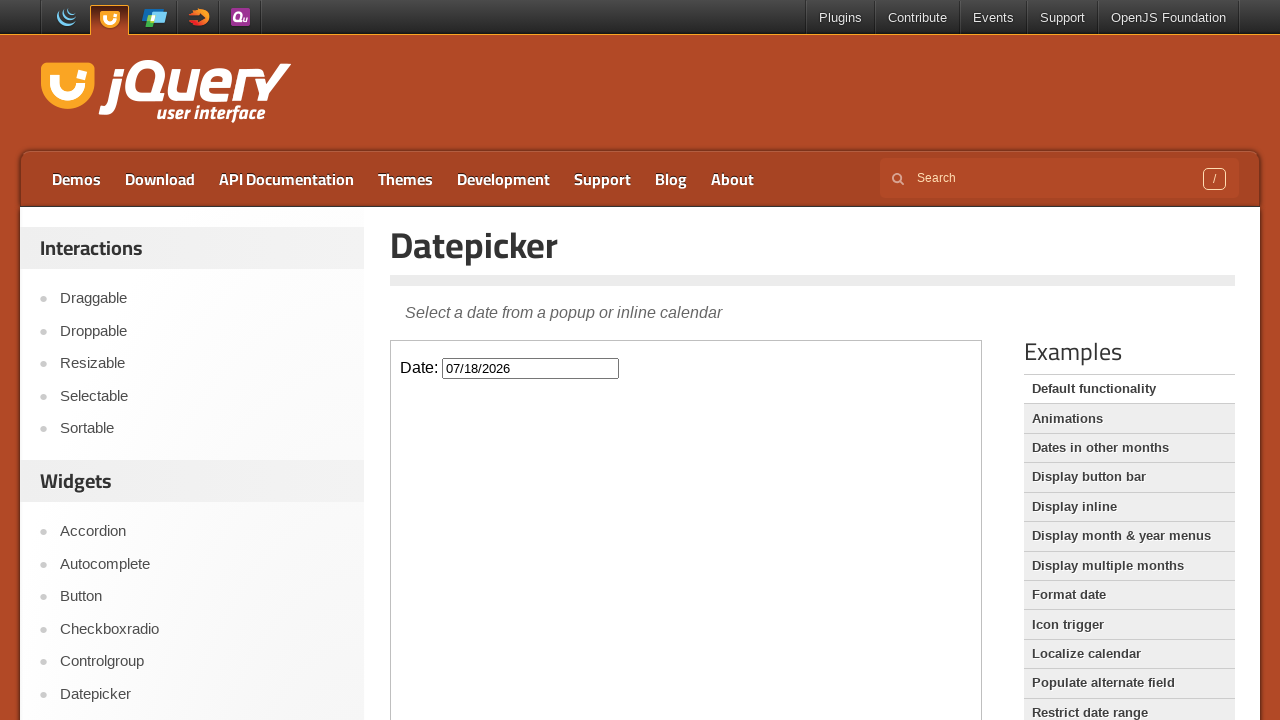